Tests registration form by filling email, first name, and last name fields

Starting URL: https://demo.automationtesting.in/Register.html

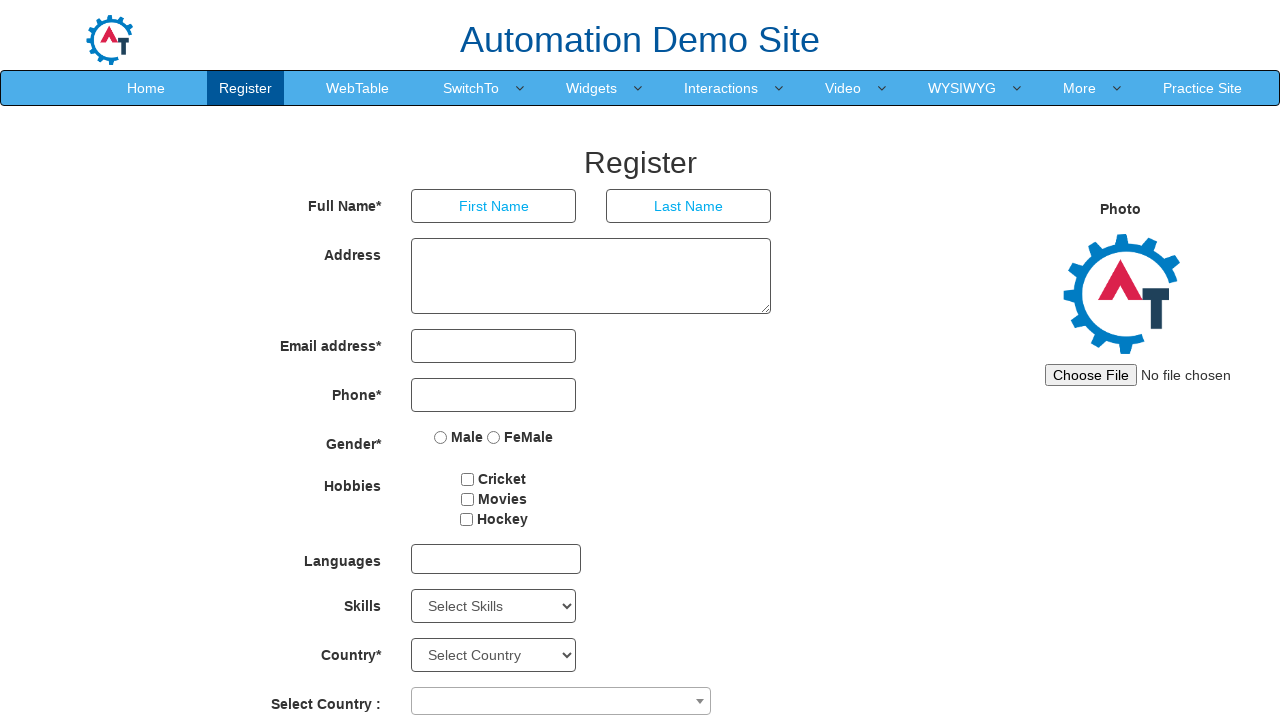

Filled email field with 'john.doe@example.com' on input[type='email']
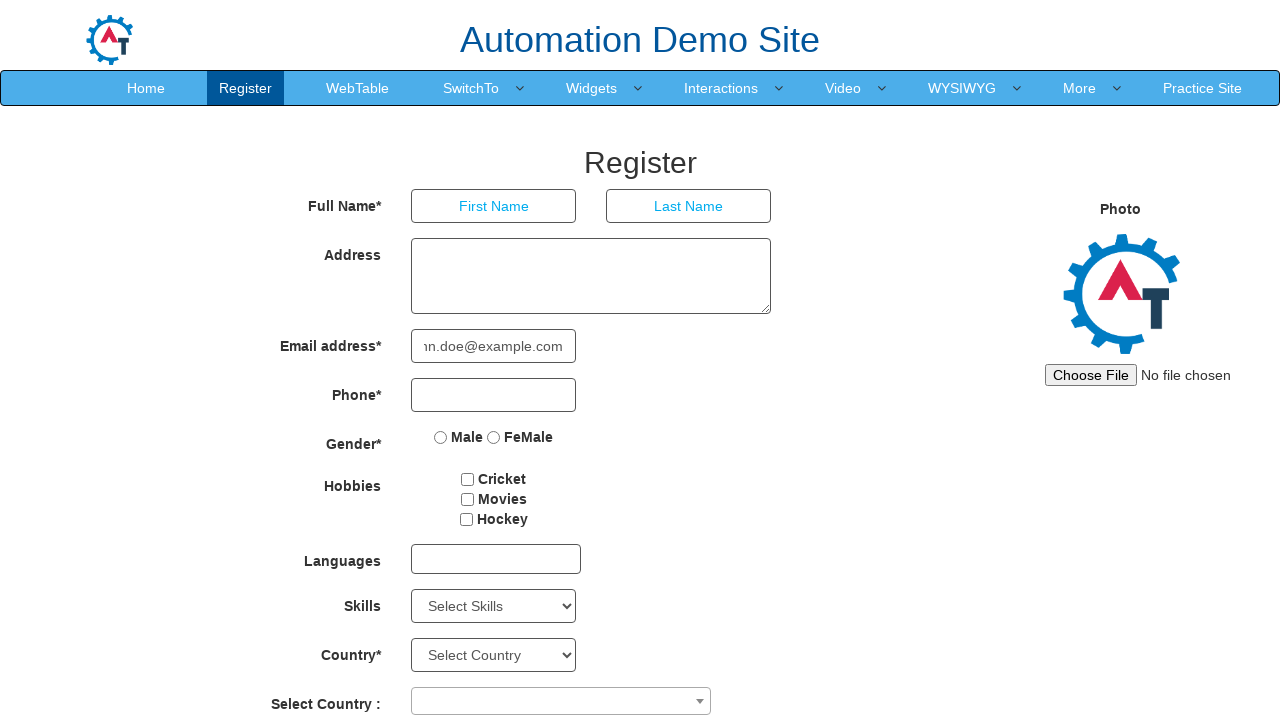

Filled first name field with 'John' on (//input[@type='text'])[1]
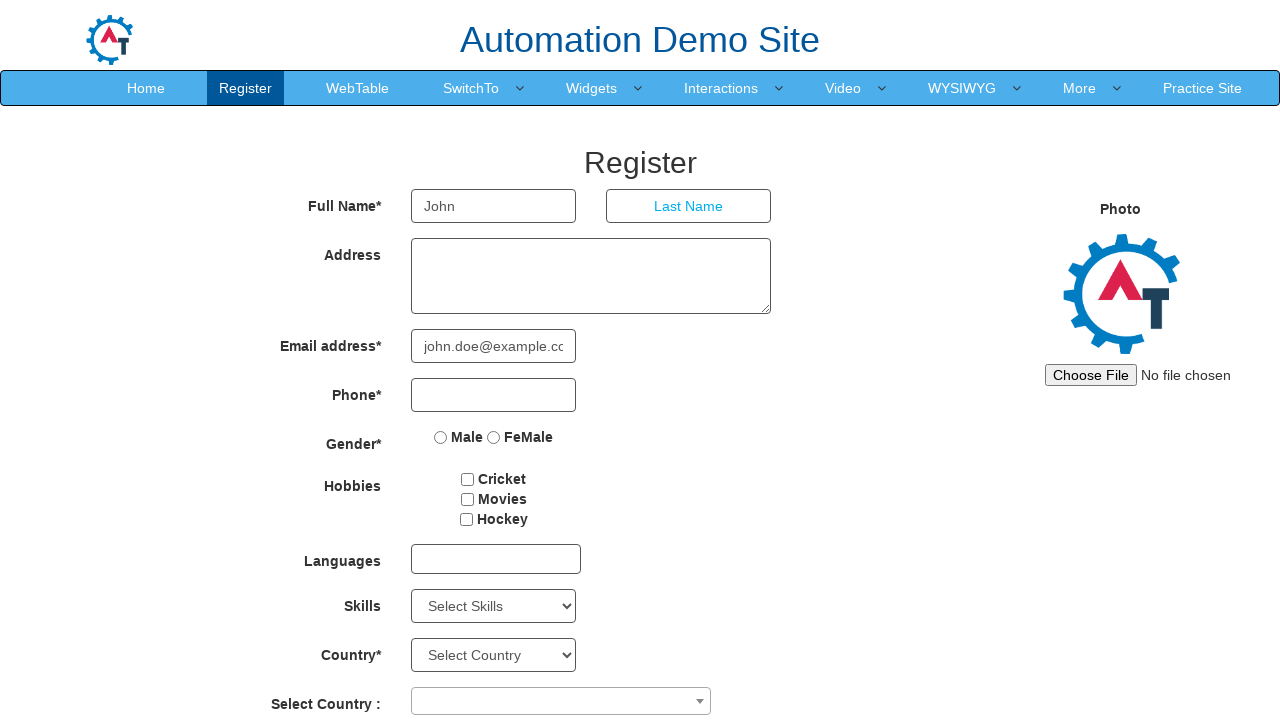

Filled last name field with 'Doe123' on (//input[@type='text'])[2]
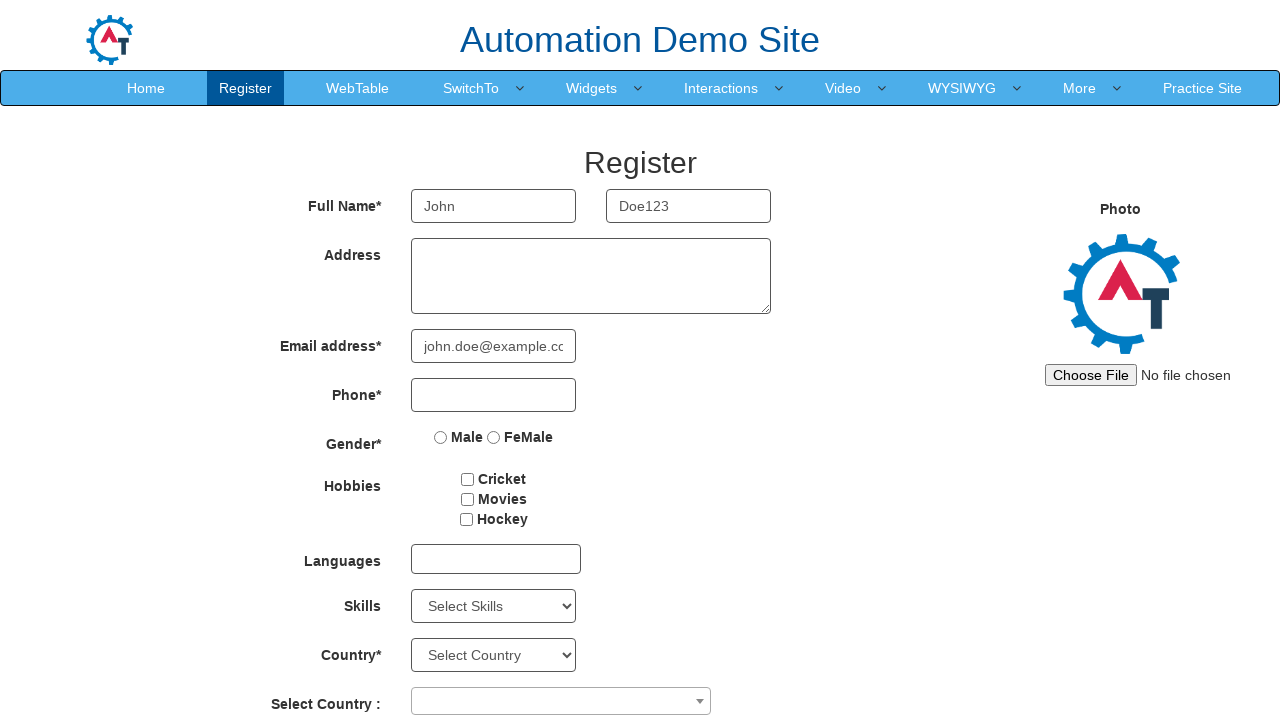

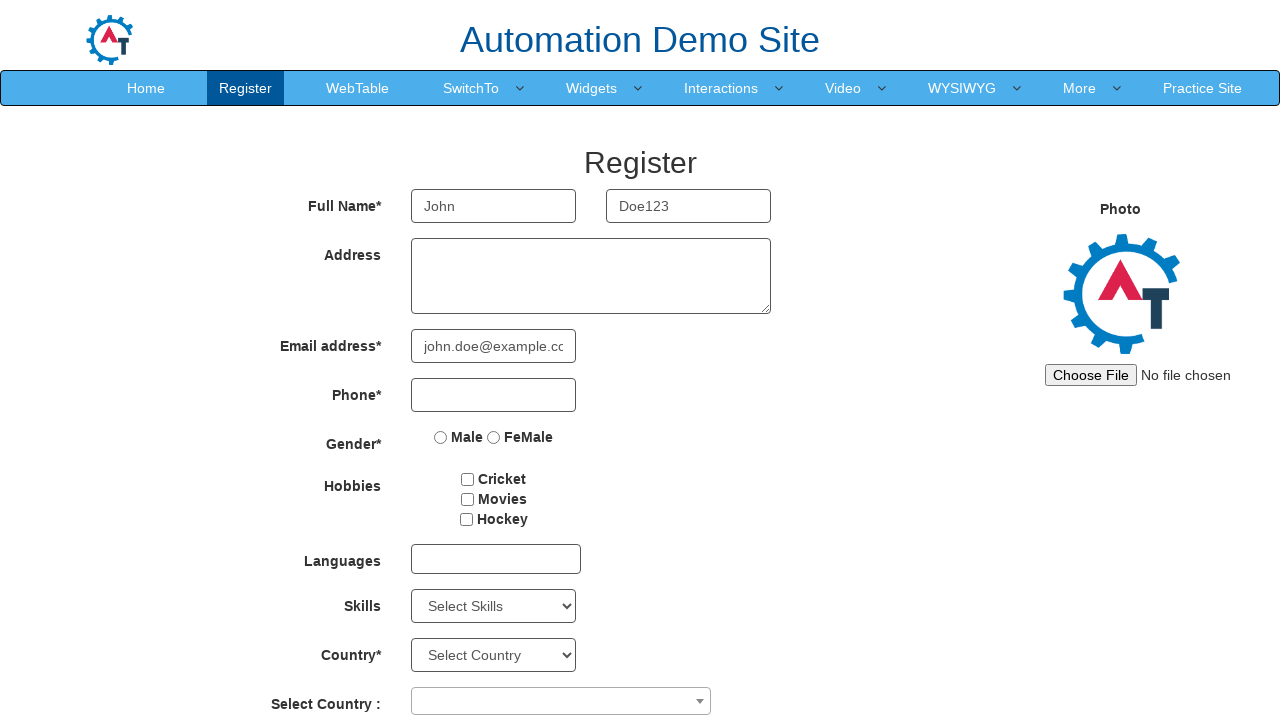